Tests multi-select dropdown functionality by selecting multiple options using different methods, verifying selections, and then deselecting them

Starting URL: https://omayo.blogspot.com/

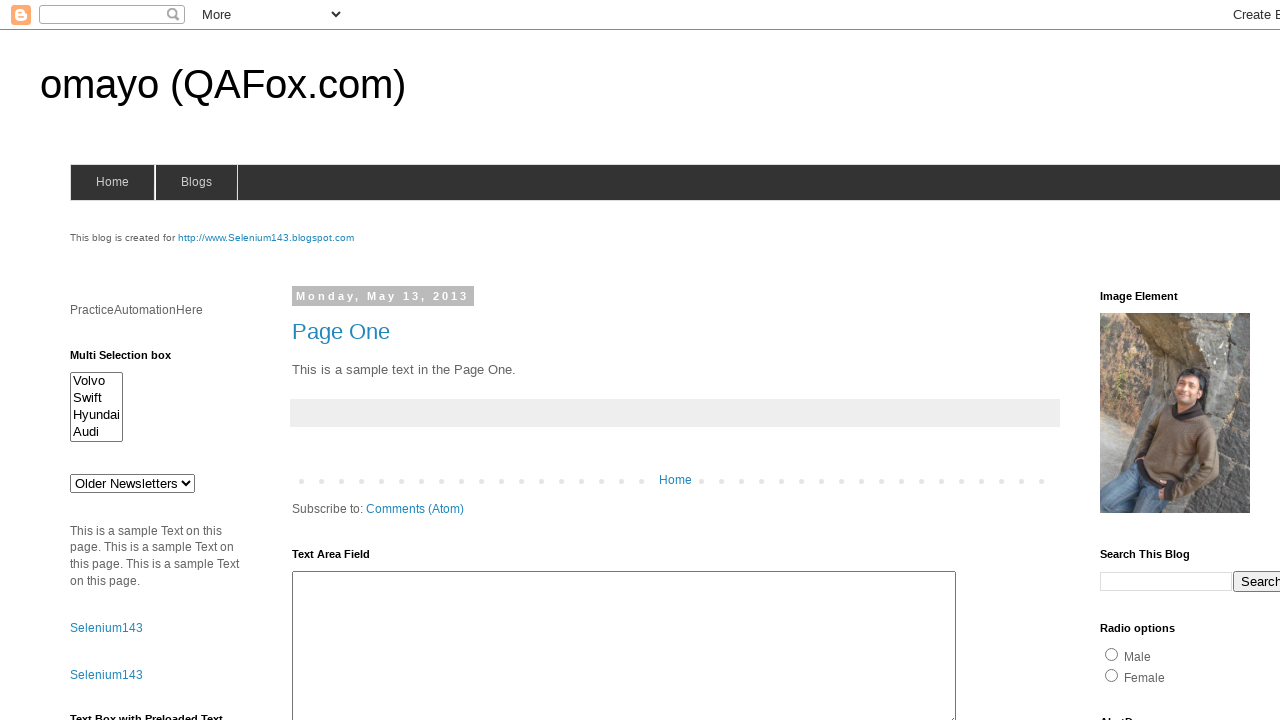

Located multi-select dropdown element with id 'multiselect1'
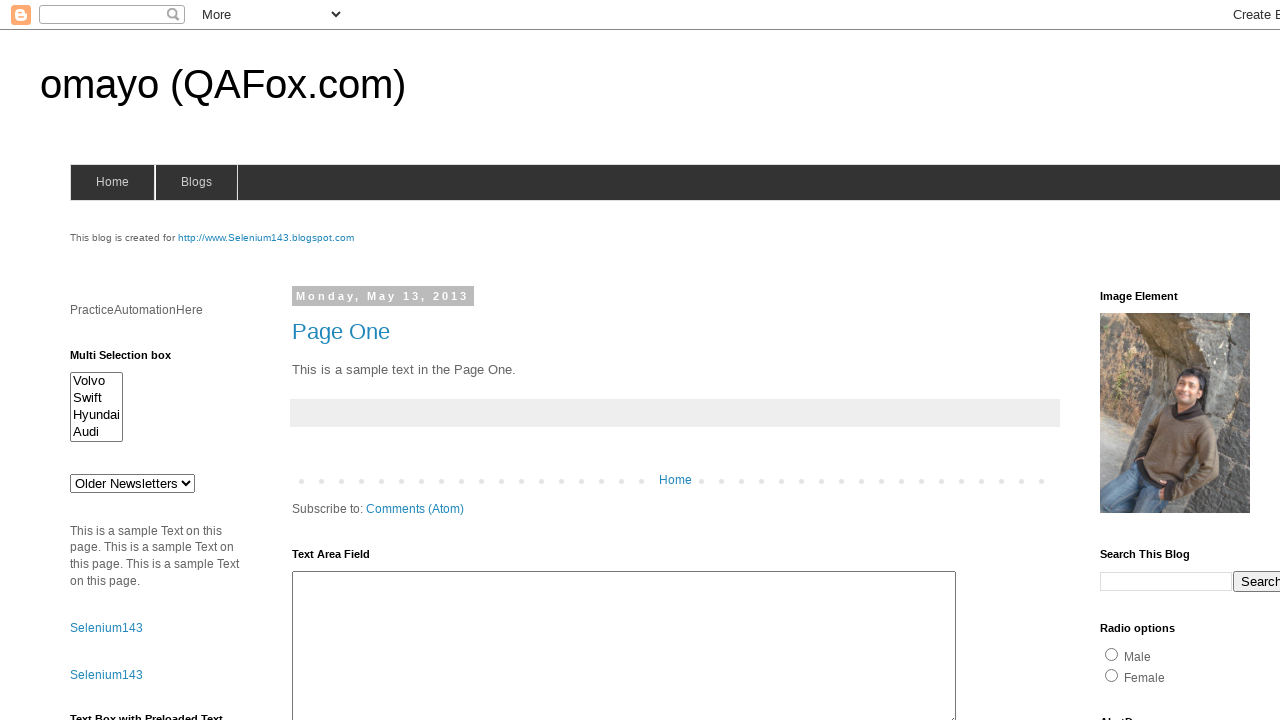

Selected 'Volvo' option by label on #multiselect1
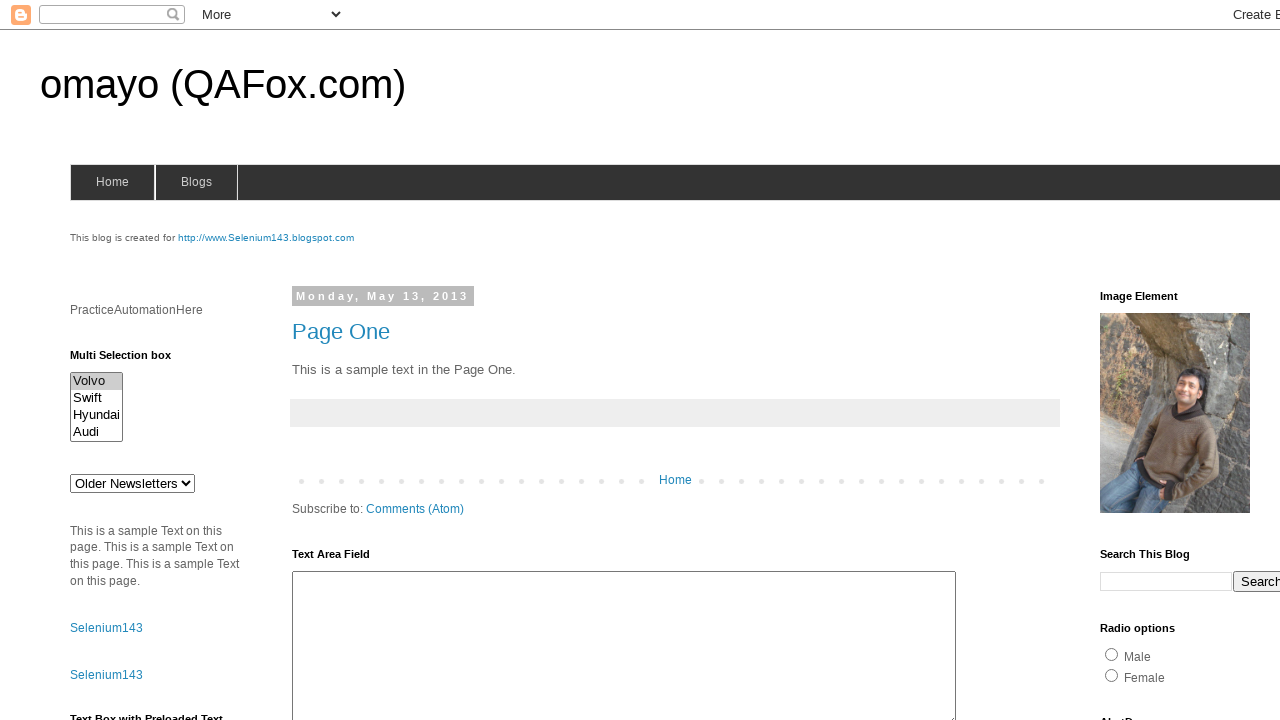

Waited 1000ms after selecting Volvo
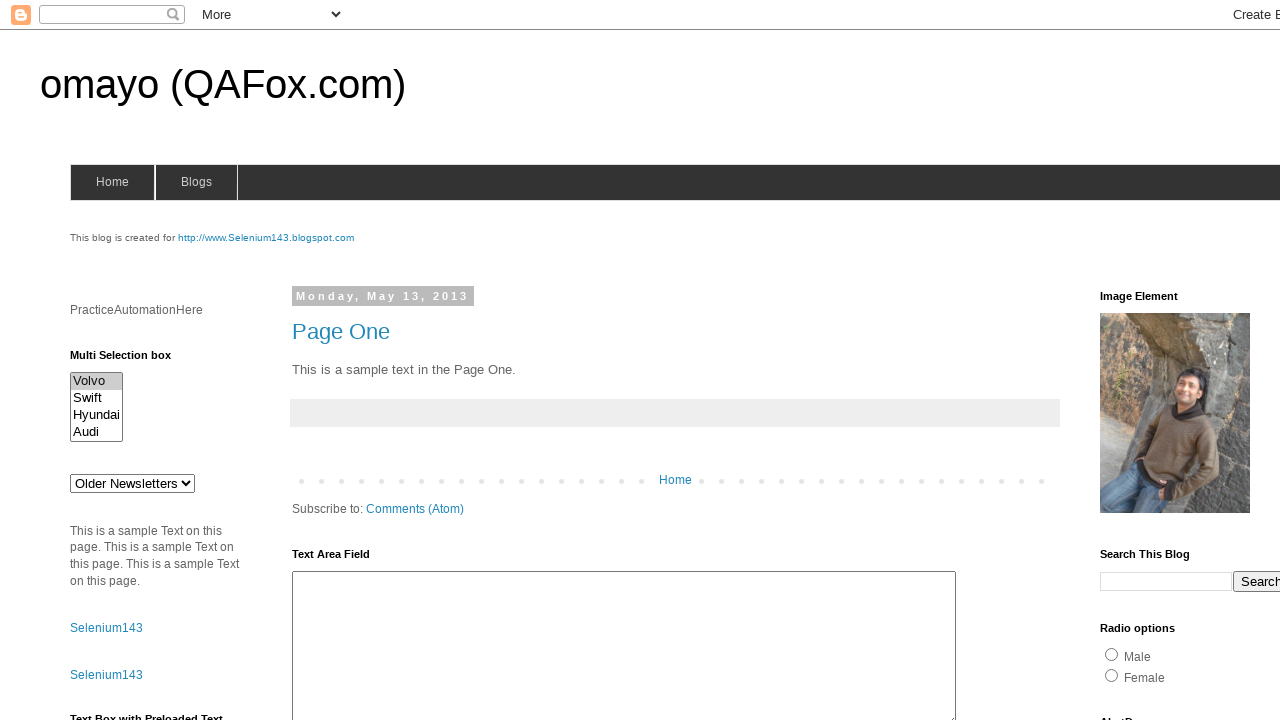

Selected option at index 2 on #multiselect1
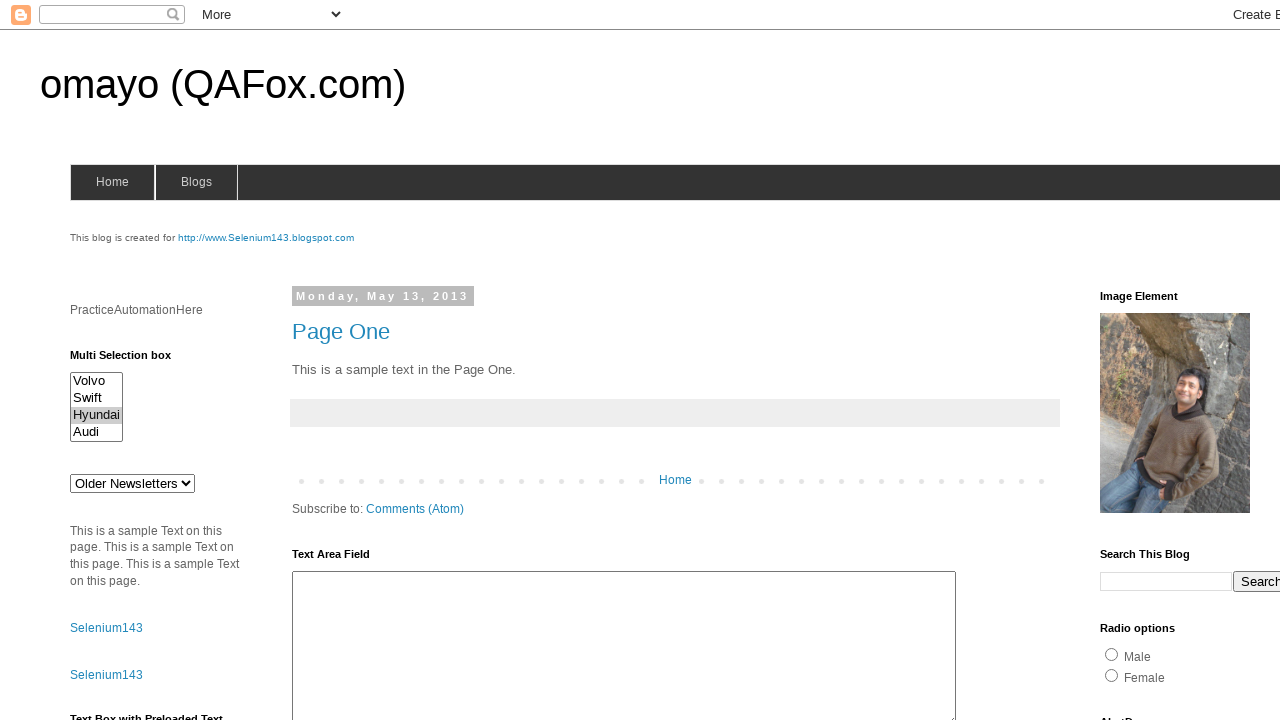

Waited 1000ms after selecting by index
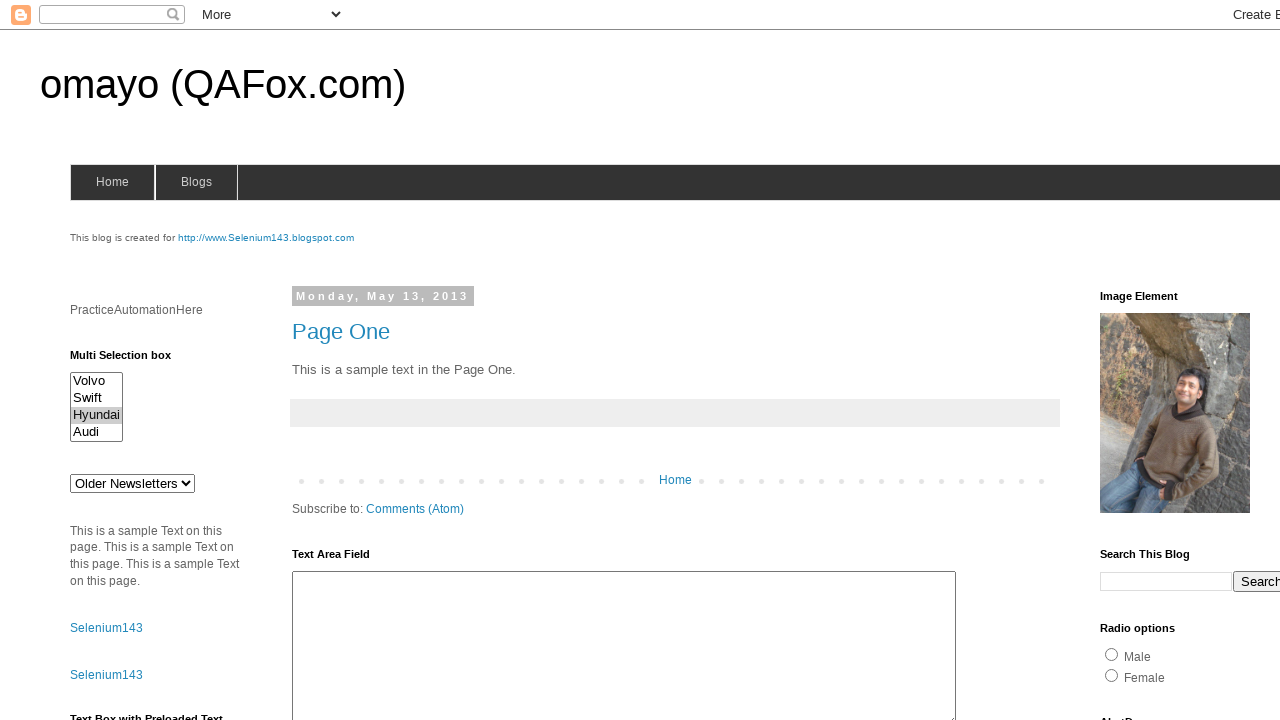

Selected option with value 'audix' on #multiselect1
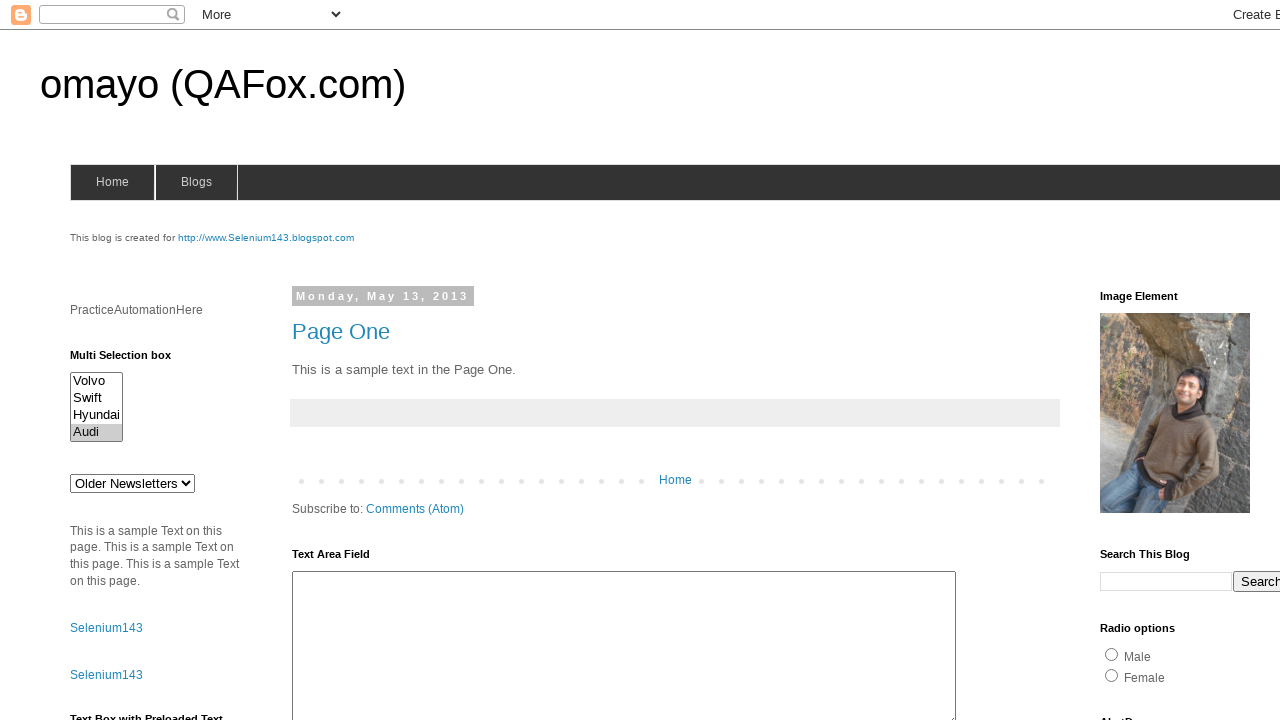

Waited 1000ms after selecting audix
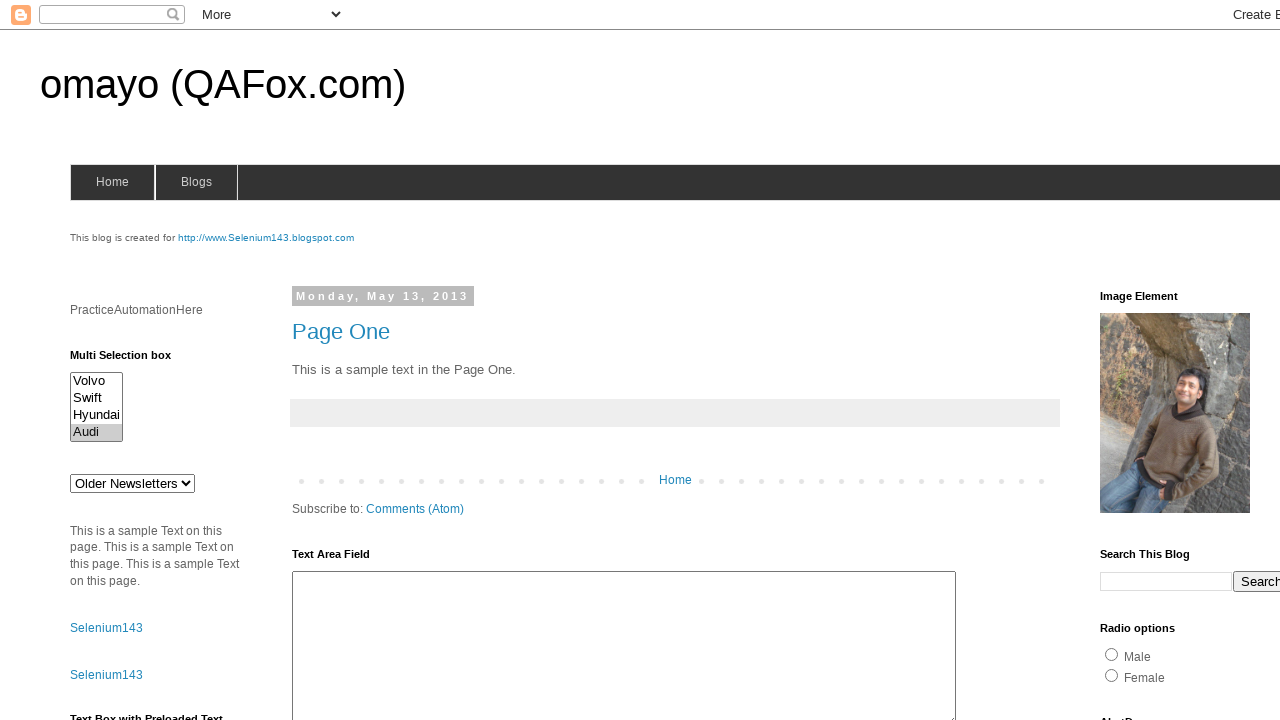

Retrieved all checked options from dropdown
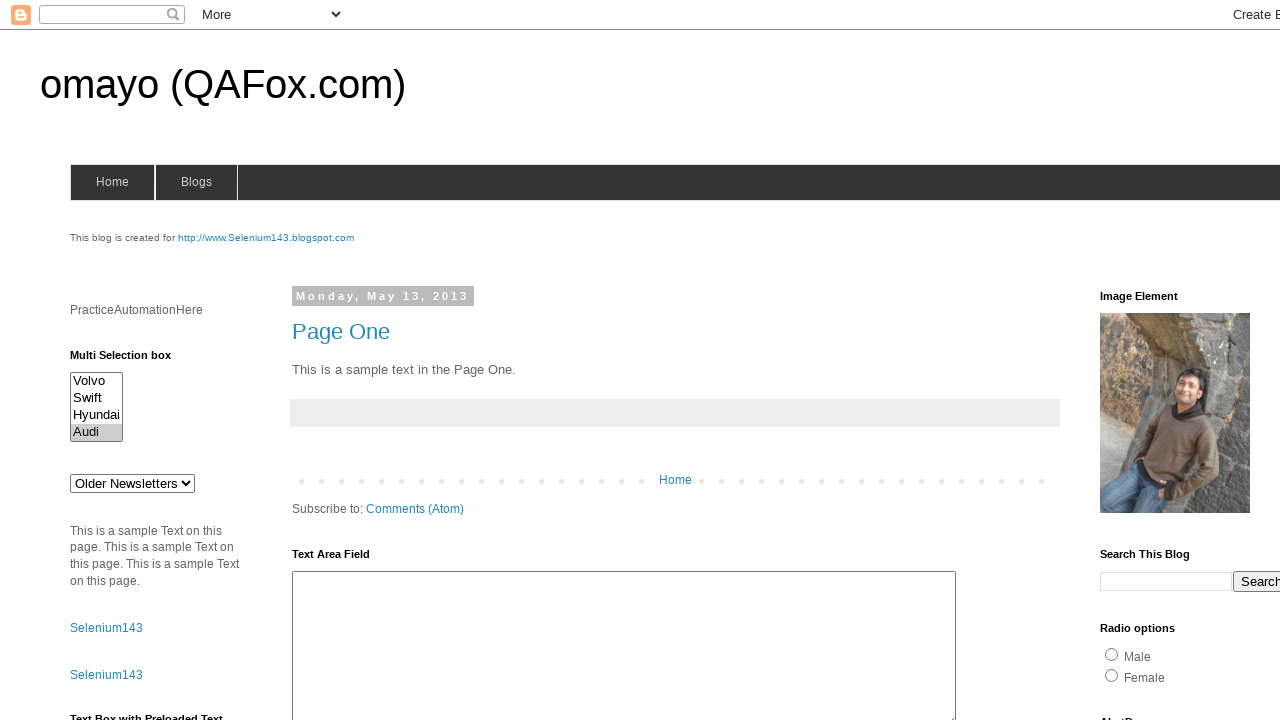

Verified selection count: 1 options selected
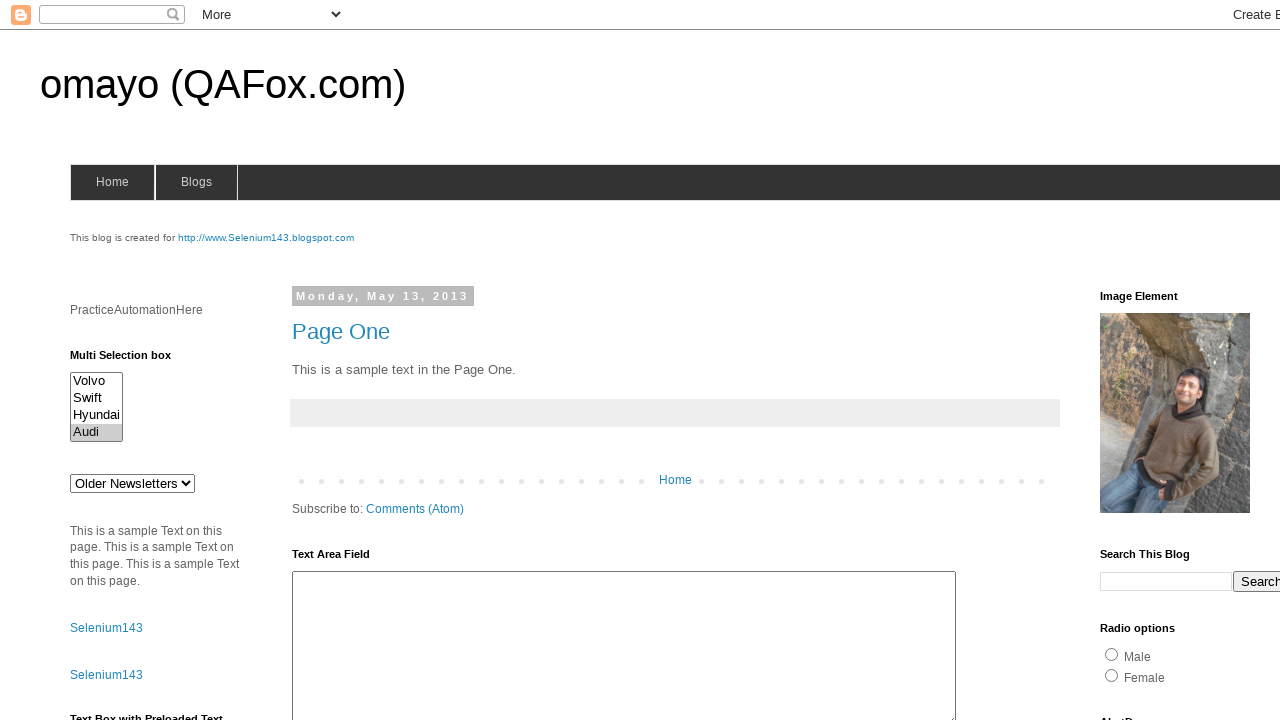

Printed all 1 selected options
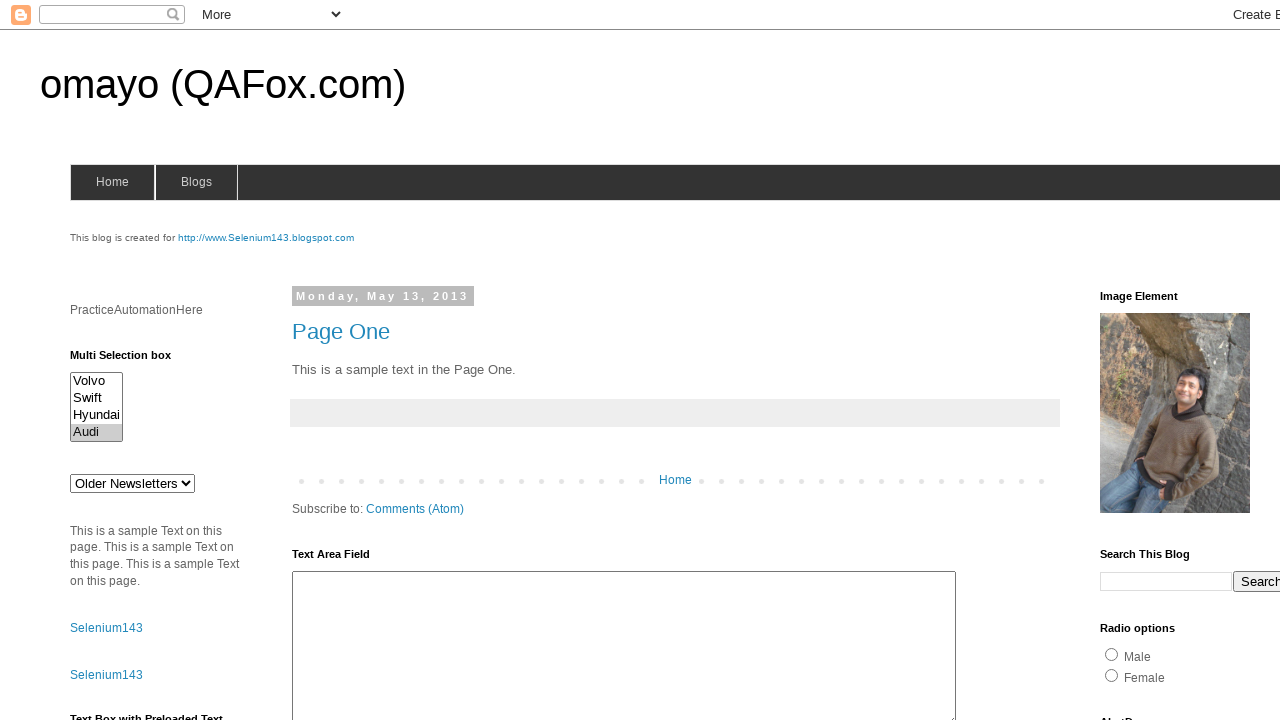

Cleared all selections from dropdown on #multiselect1
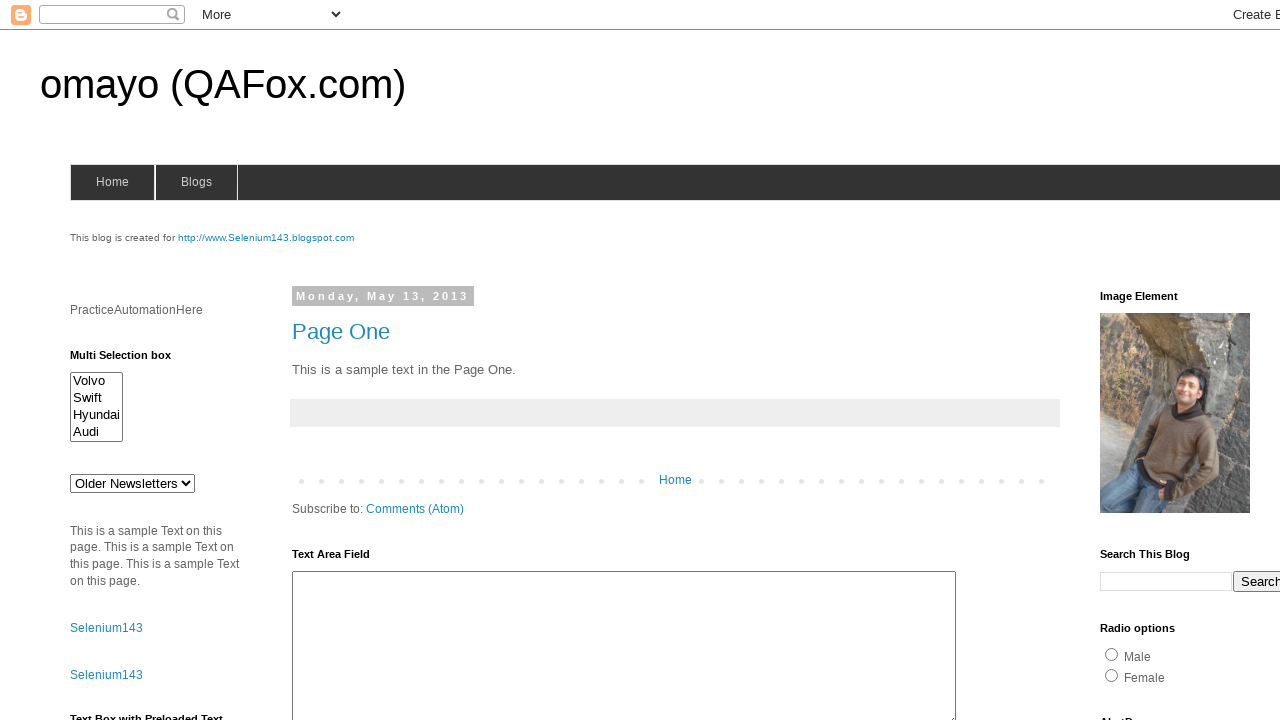

Re-selected all three options: Volvo, Audi, and audix on #multiselect1
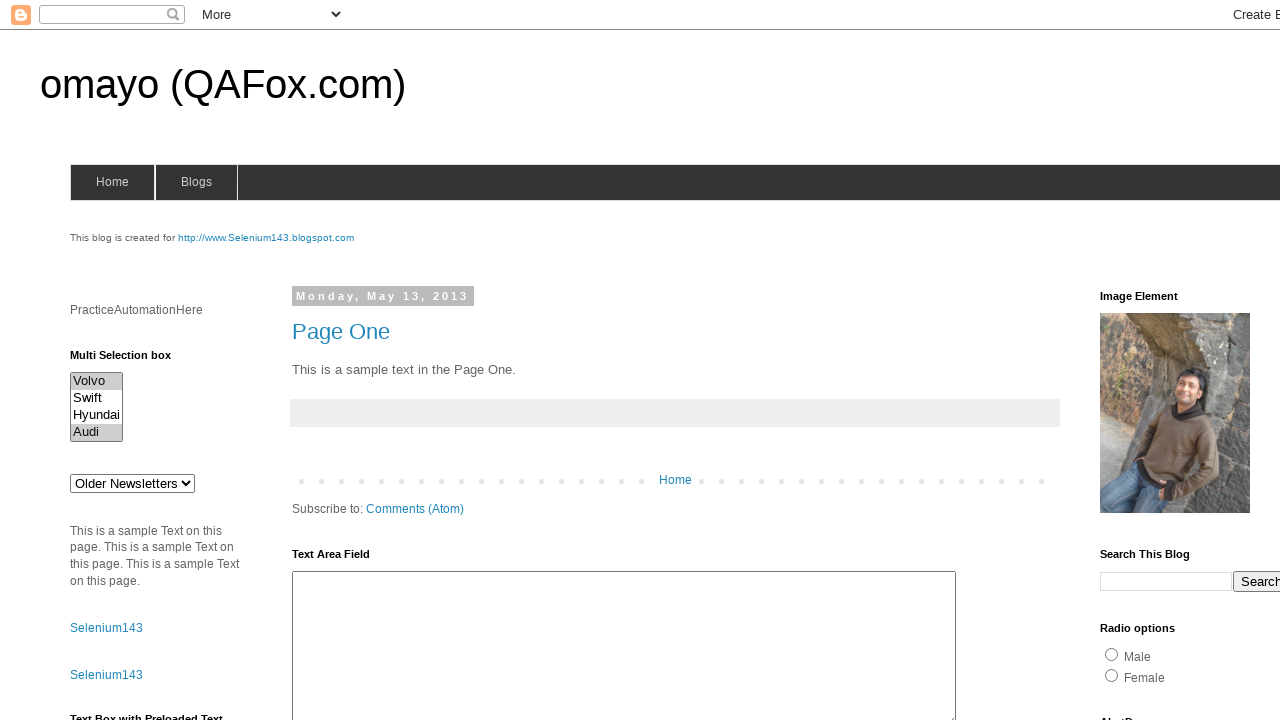

Waited 1000ms after re-selecting all options
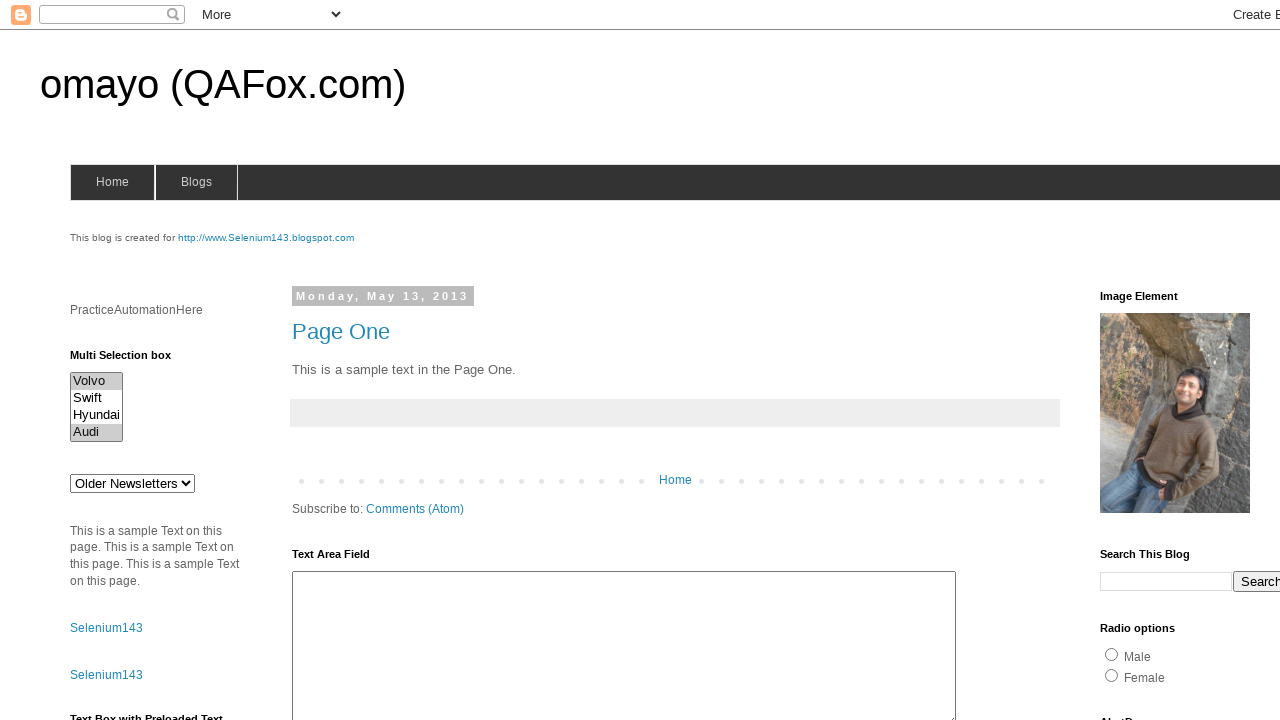

Deselected Volvo and audix by keeping only Audi selected on #multiselect1
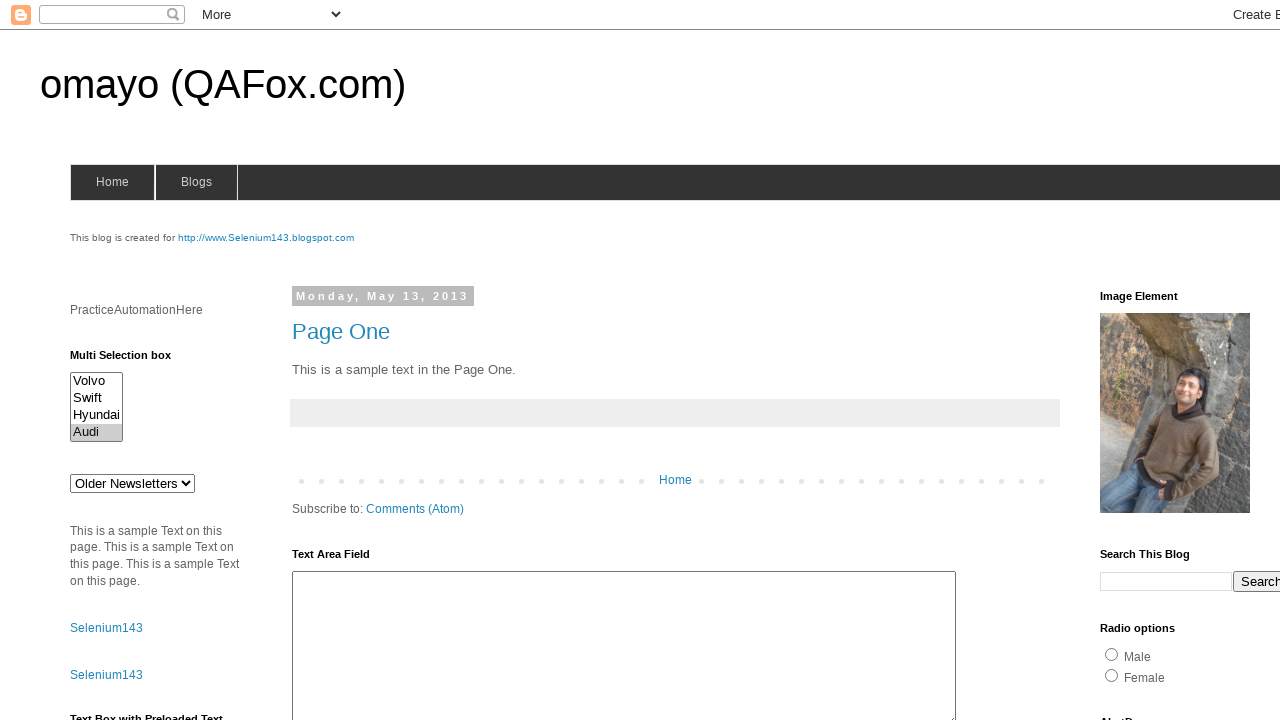

Waited 1000ms after selective deselection
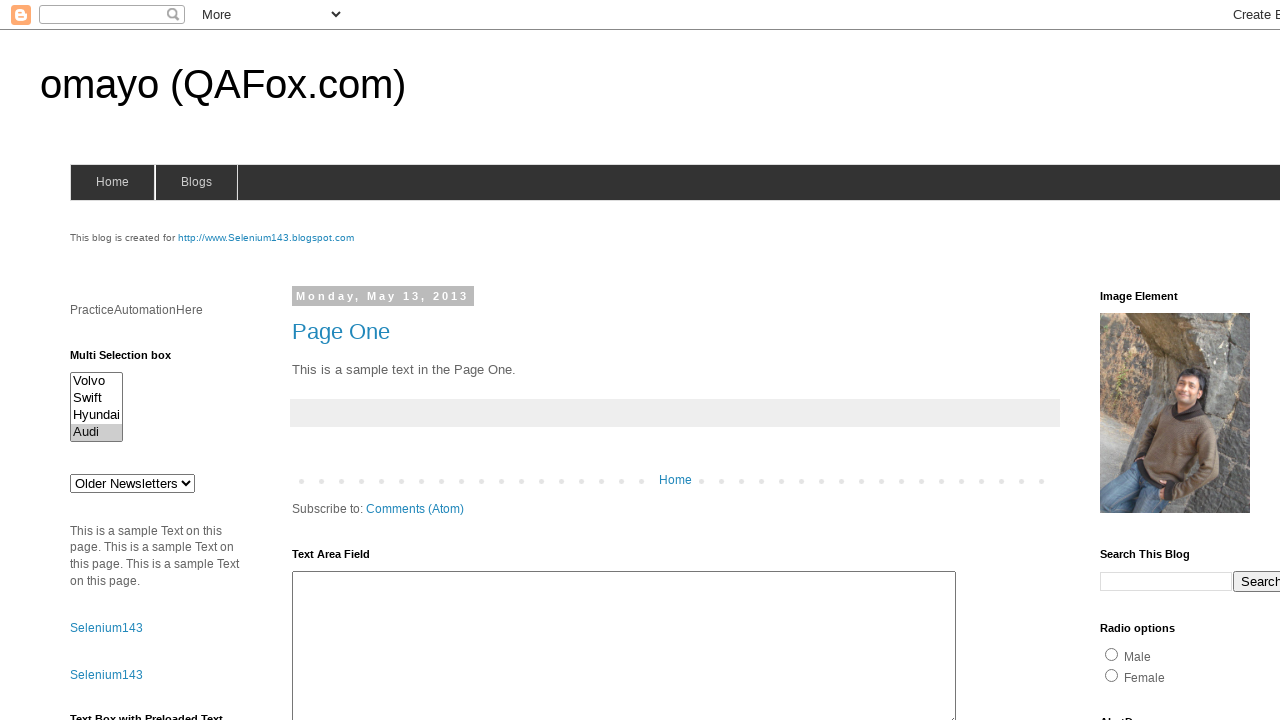

Cleared all remaining selections from dropdown on #multiselect1
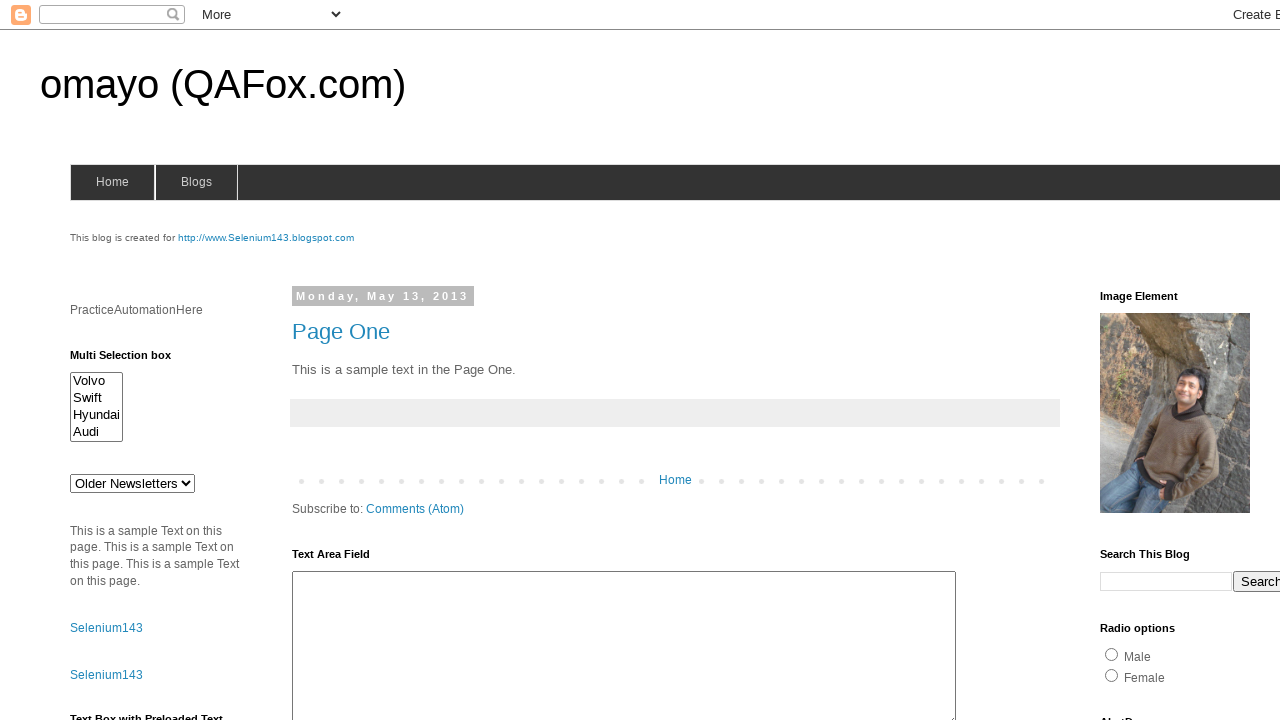

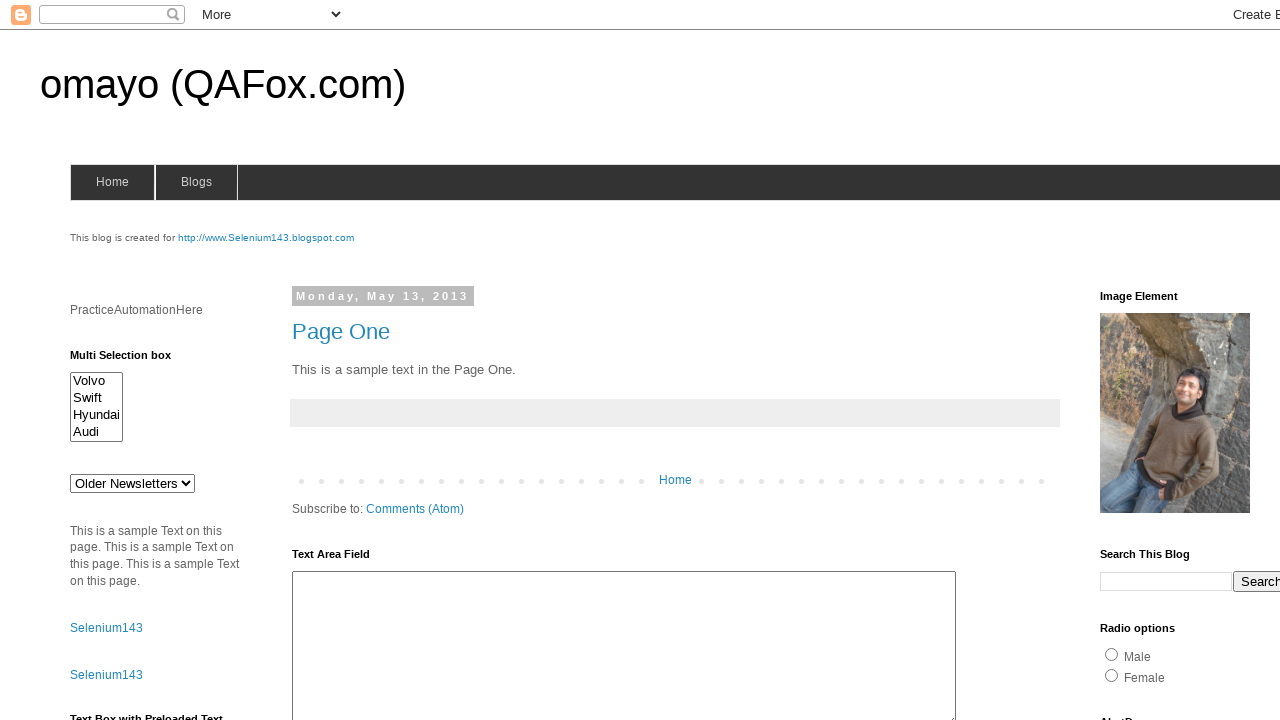